Navigates to the Fabryka Testow website homepage and verifies it loads successfully

Starting URL: https://fabrykatestow.pl

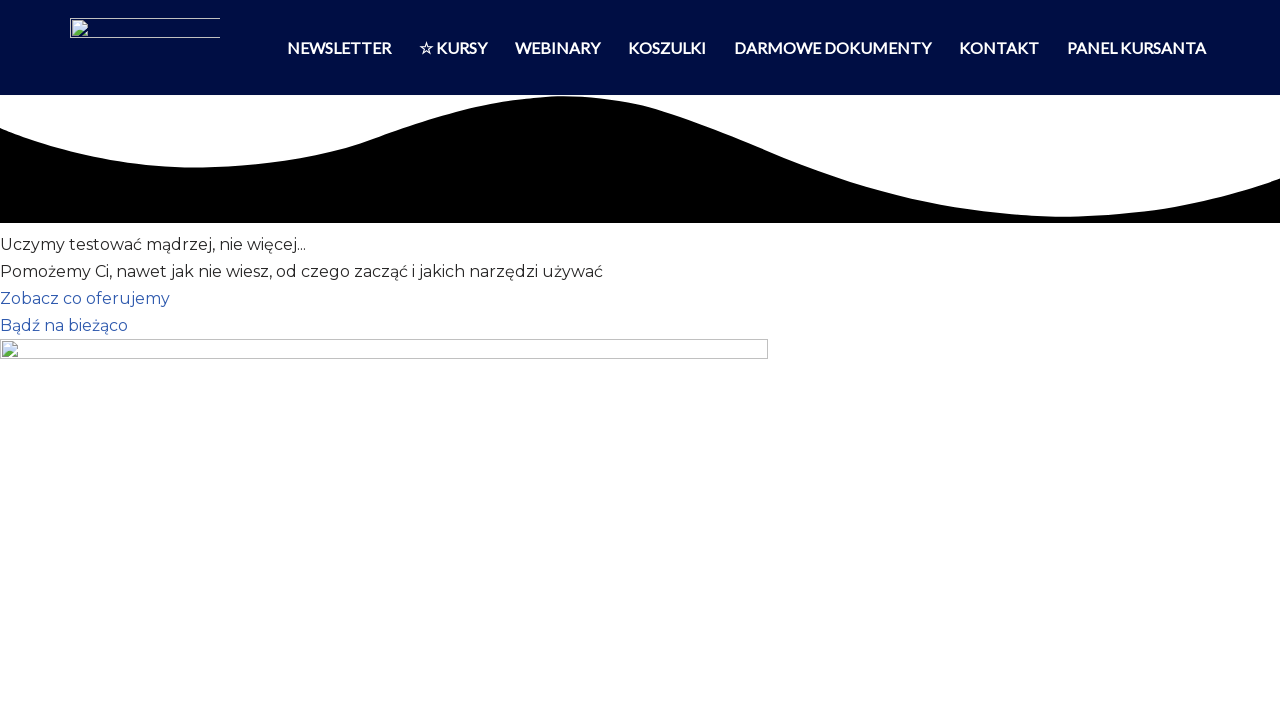

Navigated to Fabryka Testow website homepage
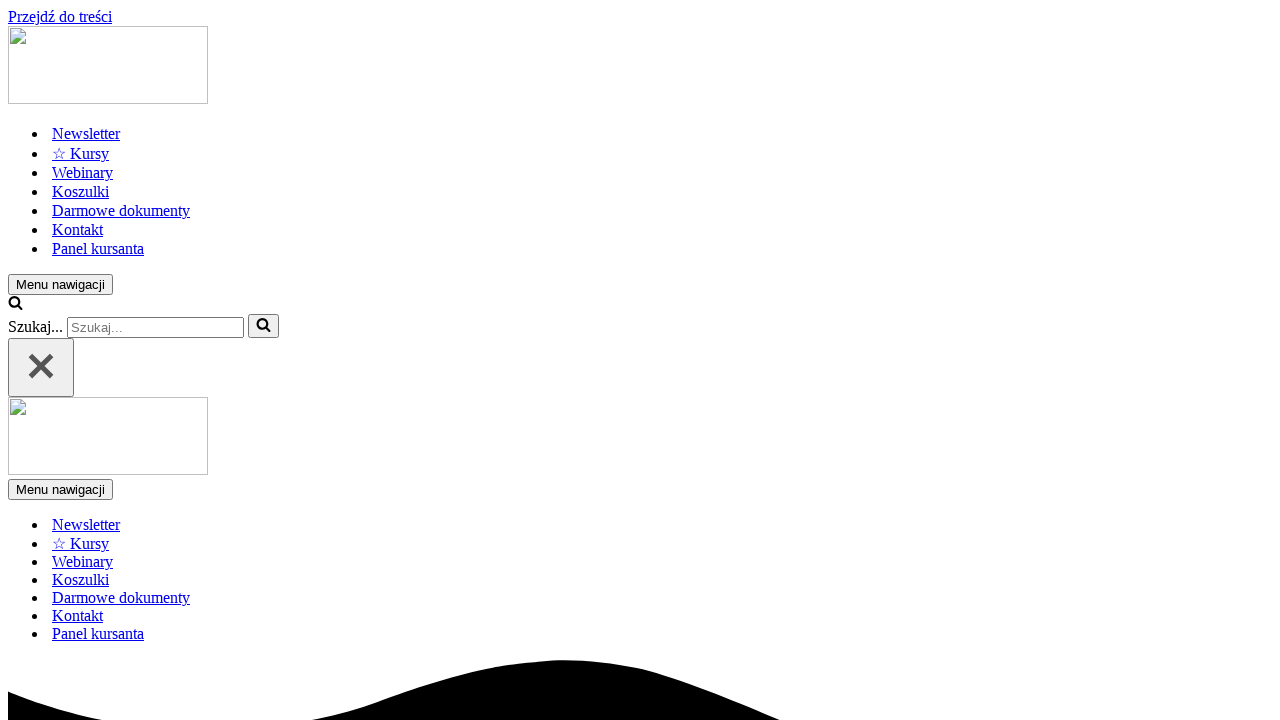

Page DOM content fully loaded
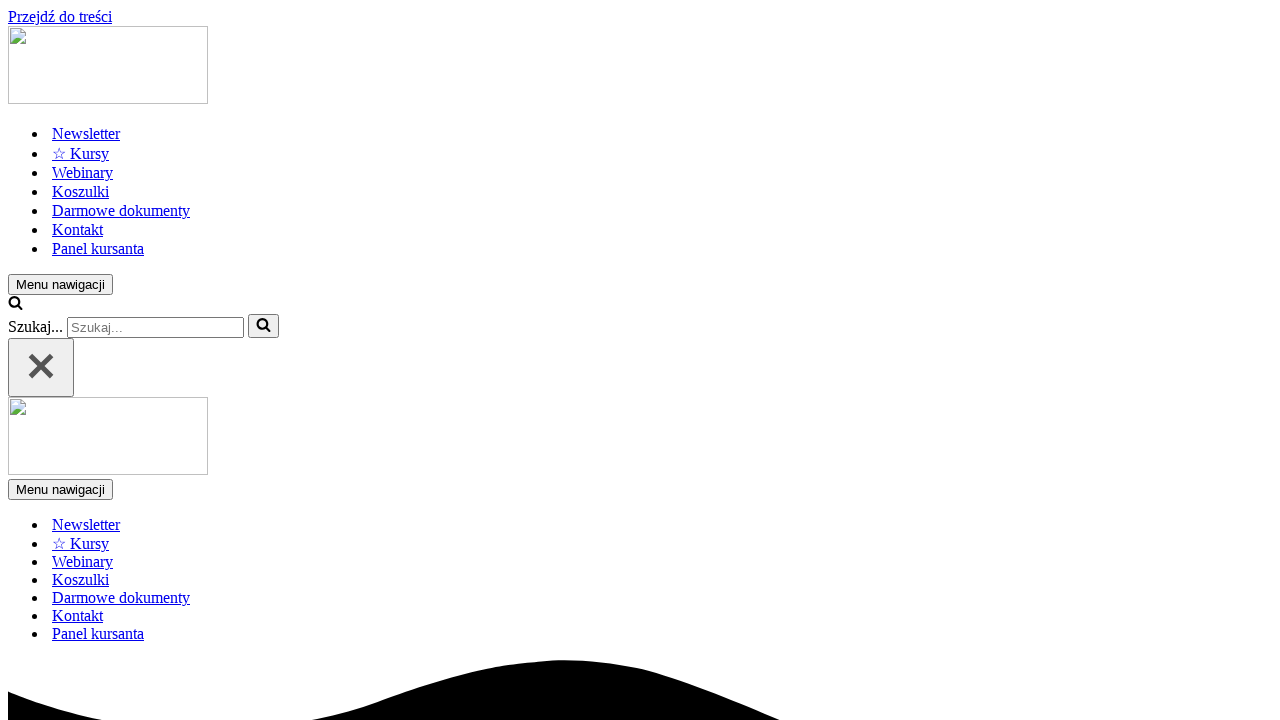

Body element is present, page loaded successfully
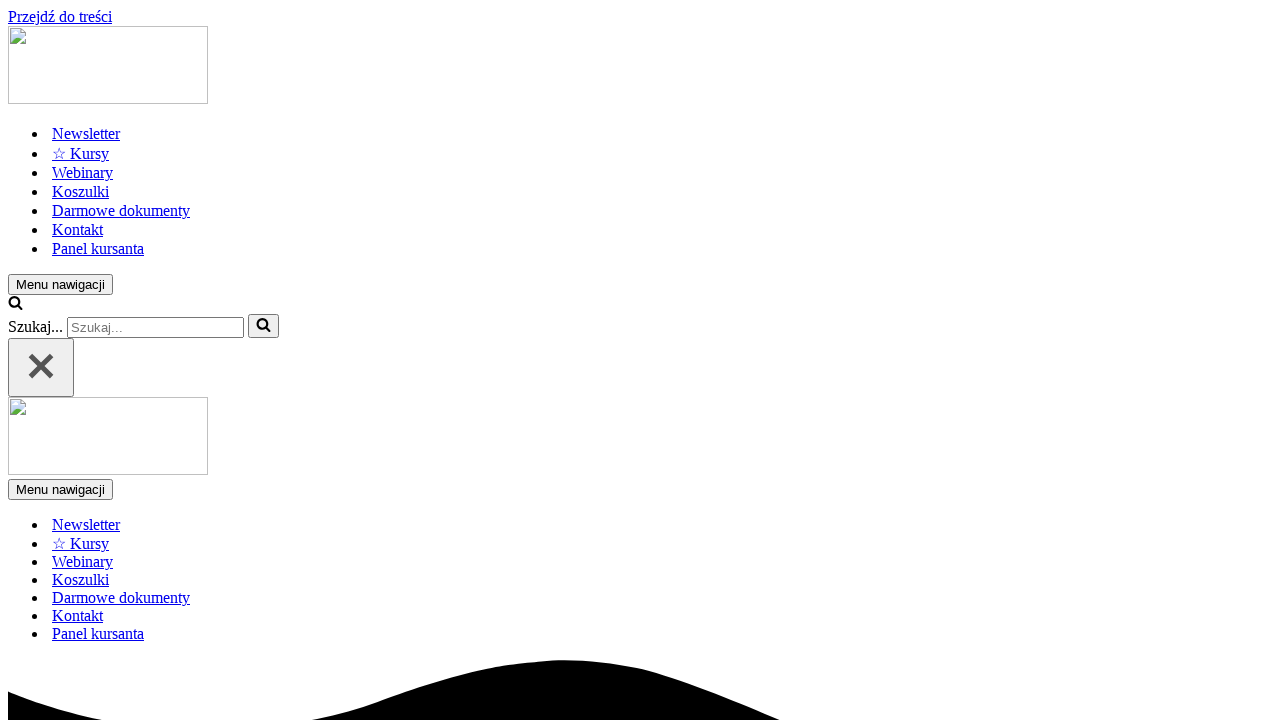

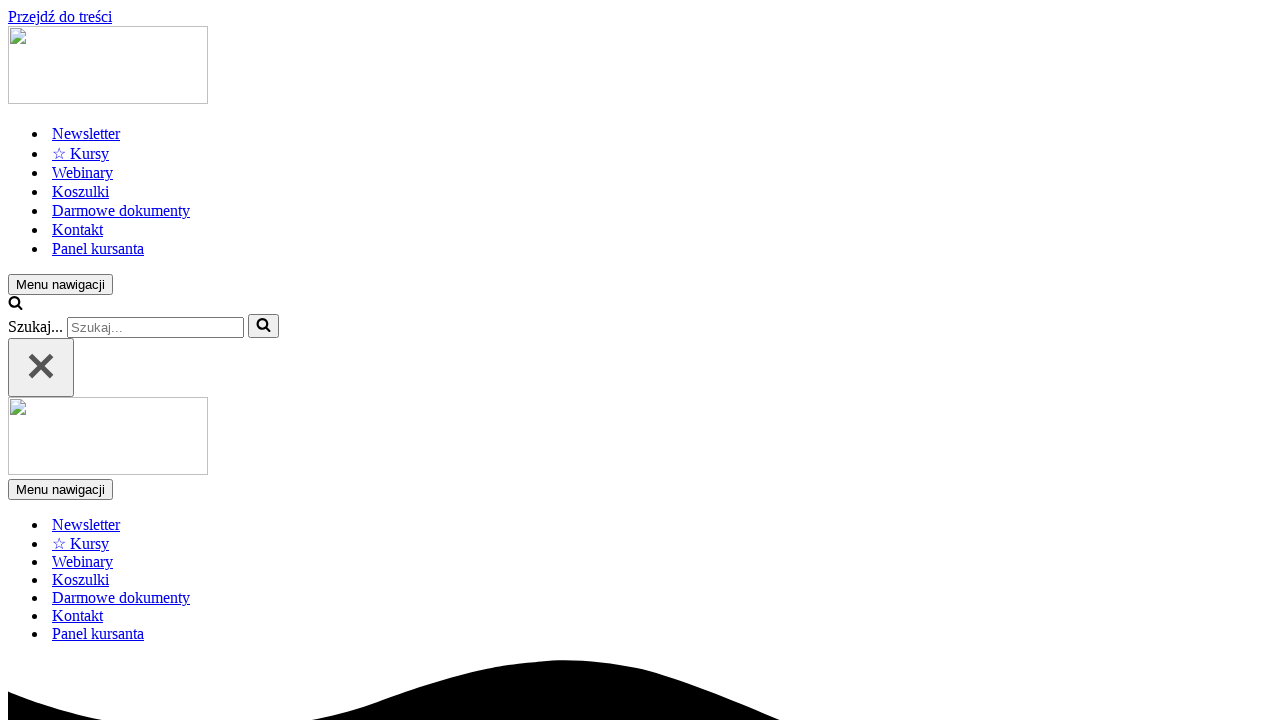